Tests a slow calculator web application by setting a delay value, performing an addition operation (7 + 8), and verifying the result displays 15

Starting URL: https://bonigarcia.dev/selenium-webdriver-java/slow-calculator.html

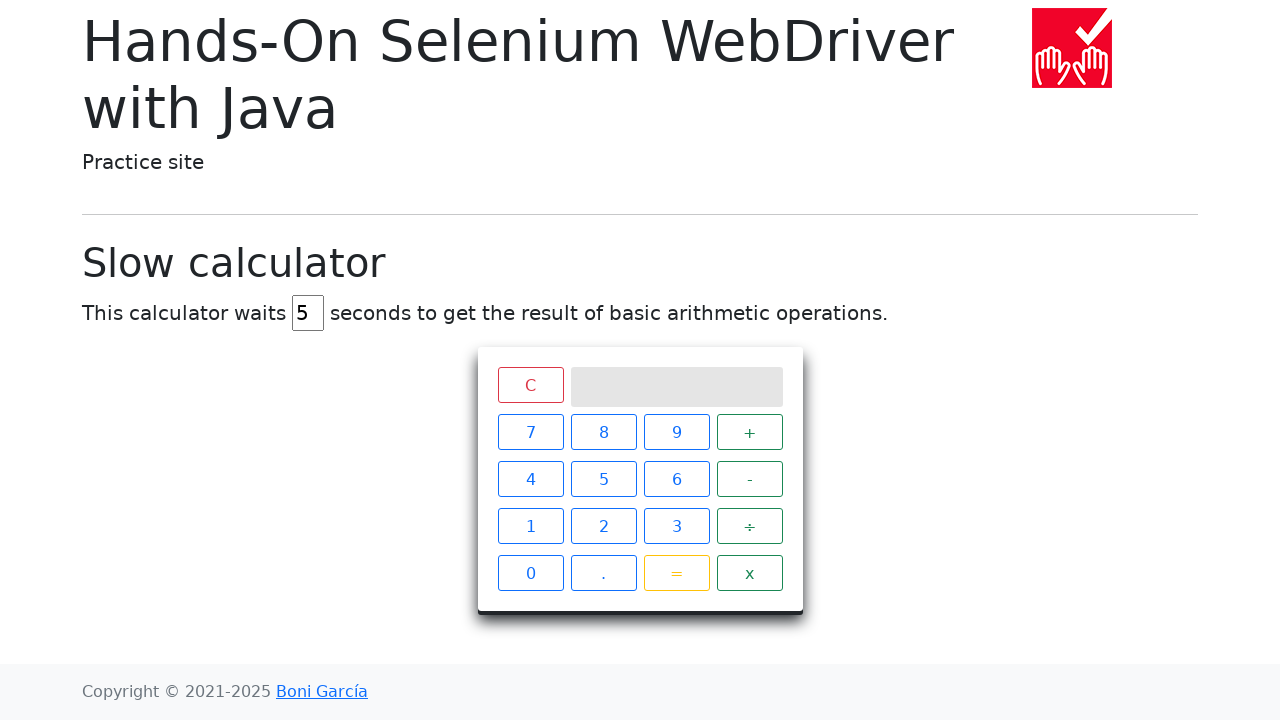

Navigated to slow calculator application
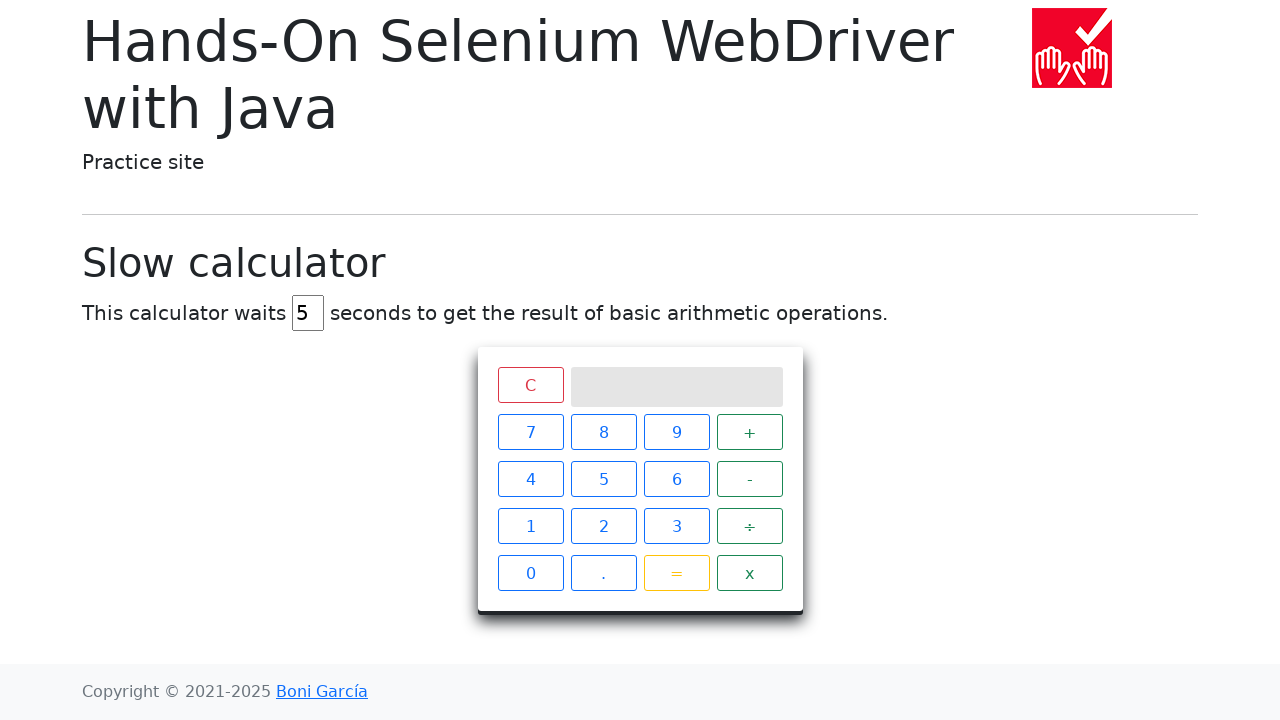

Cleared delay input field on #delay
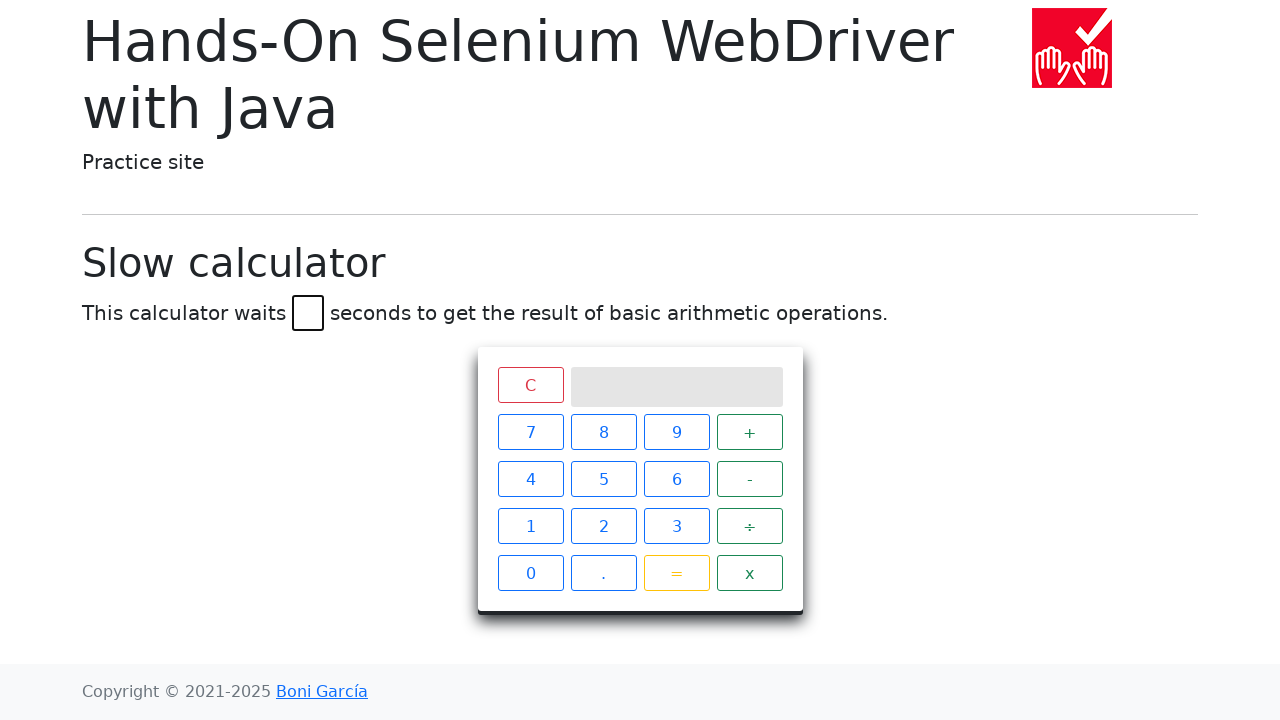

Set delay value to 45 seconds on #delay
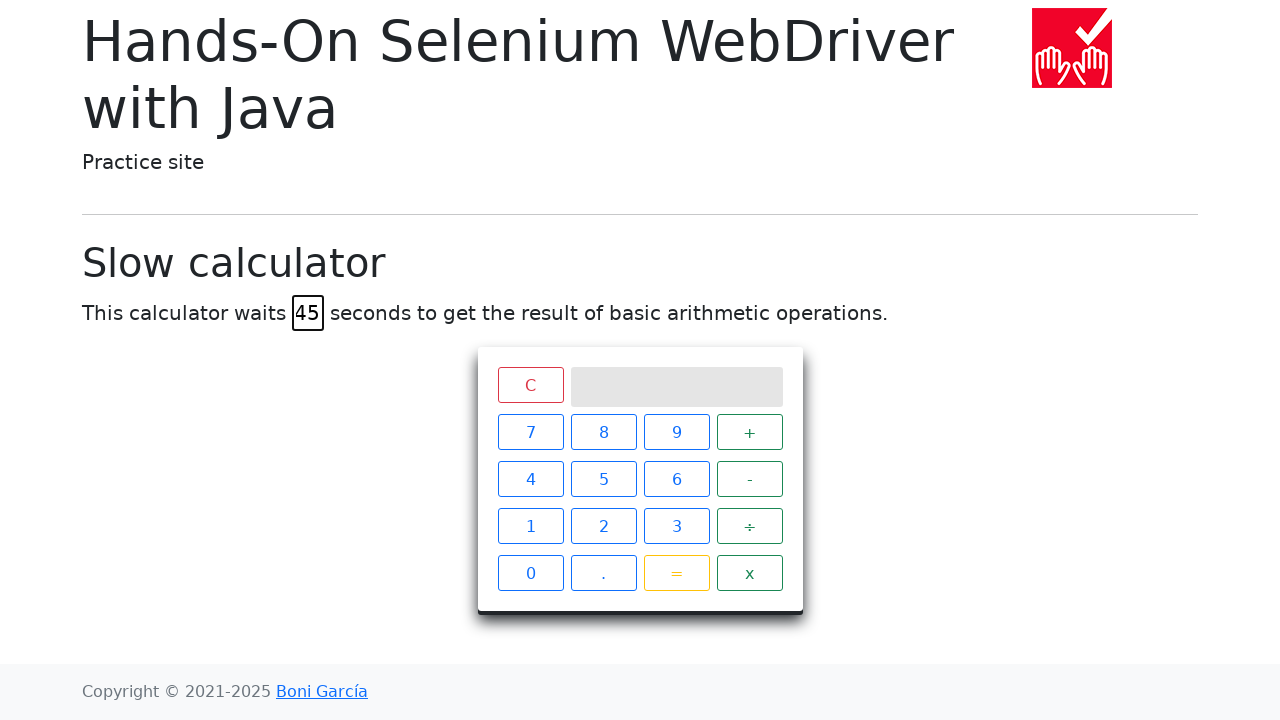

Clicked number 7 at (530, 432) on xpath=//span[contains(@class,'btn') and text()='7']
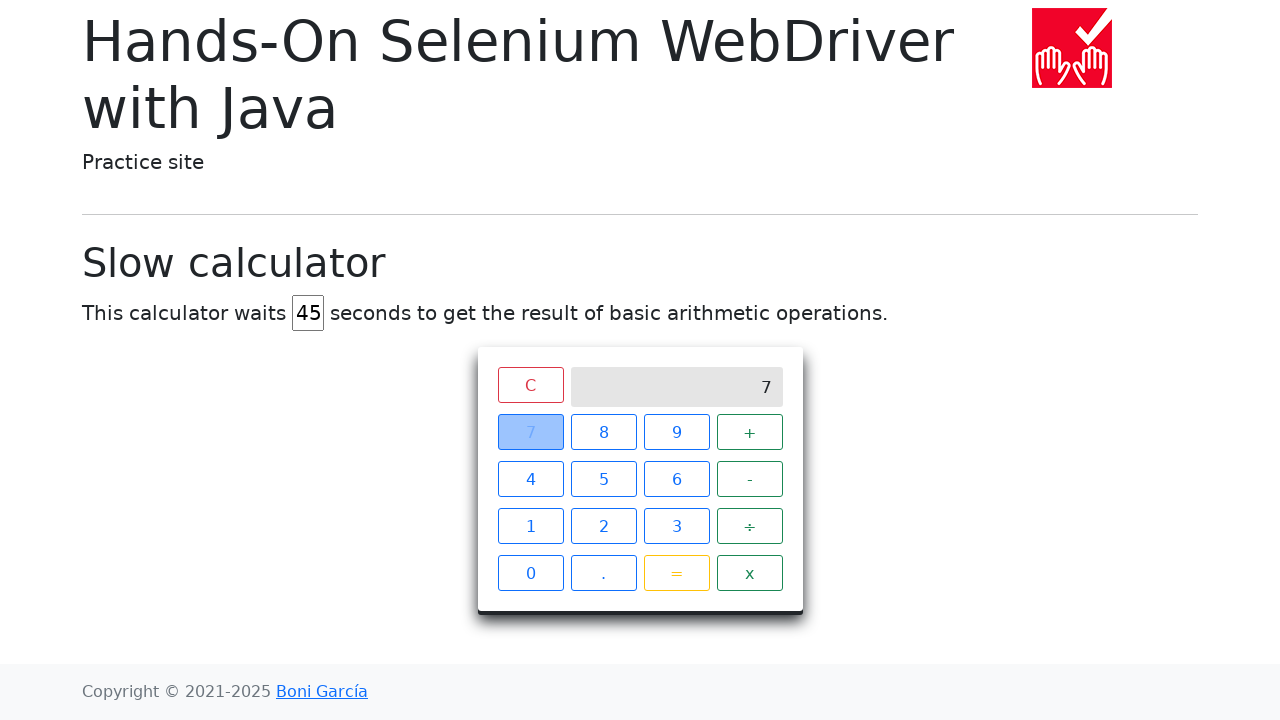

Clicked plus operator at (750, 432) on xpath=//span[text()='+']
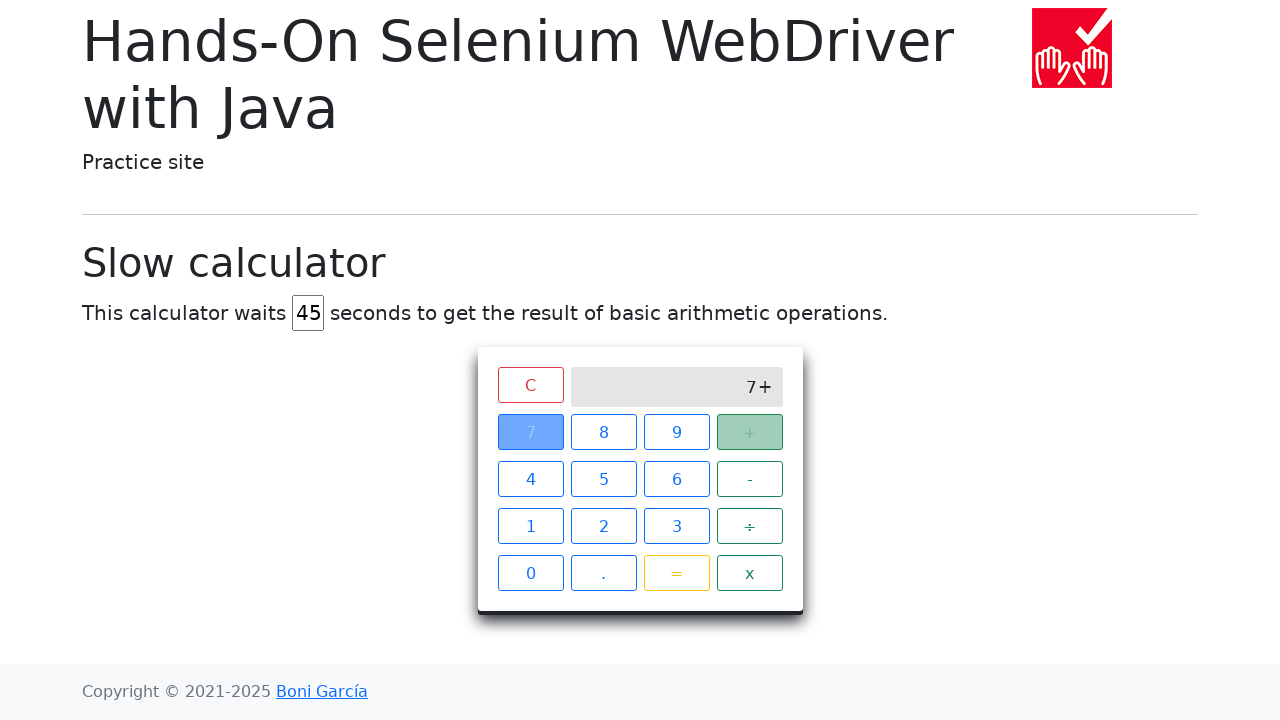

Clicked number 8 at (604, 432) on xpath=//span[text()='8']
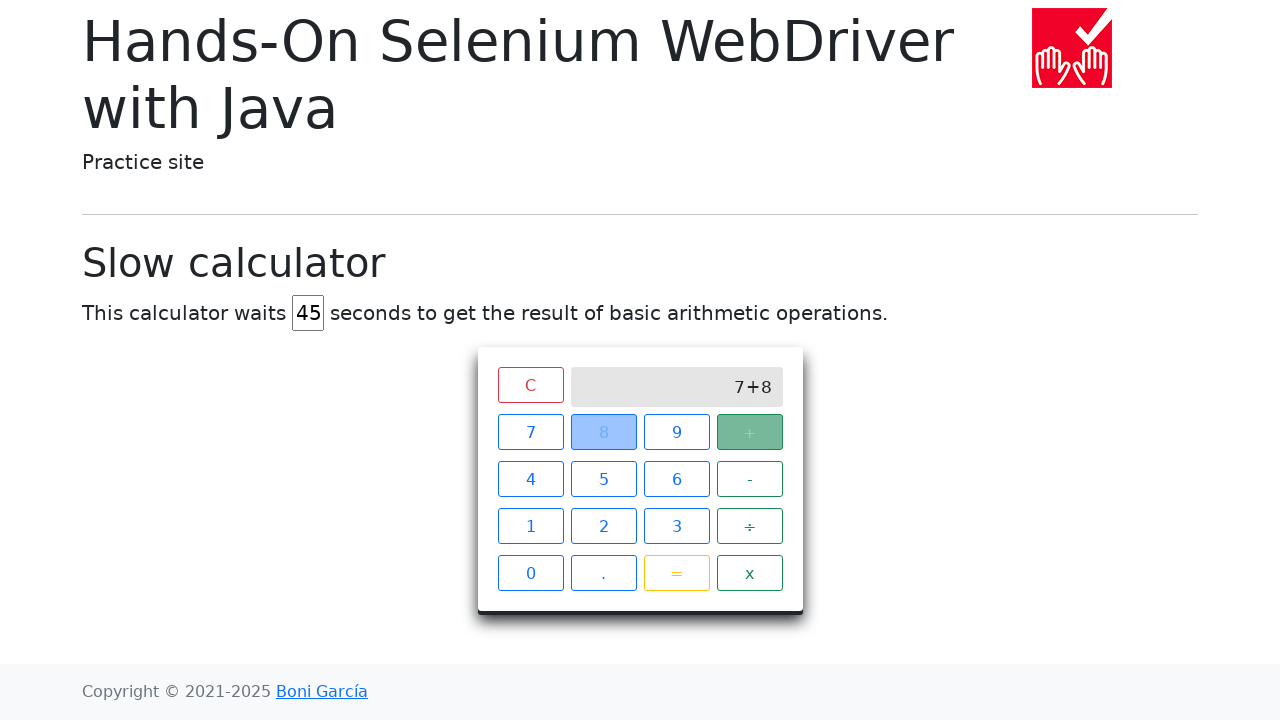

Clicked equals button to perform calculation at (676, 573) on xpath=//span[text()='=']
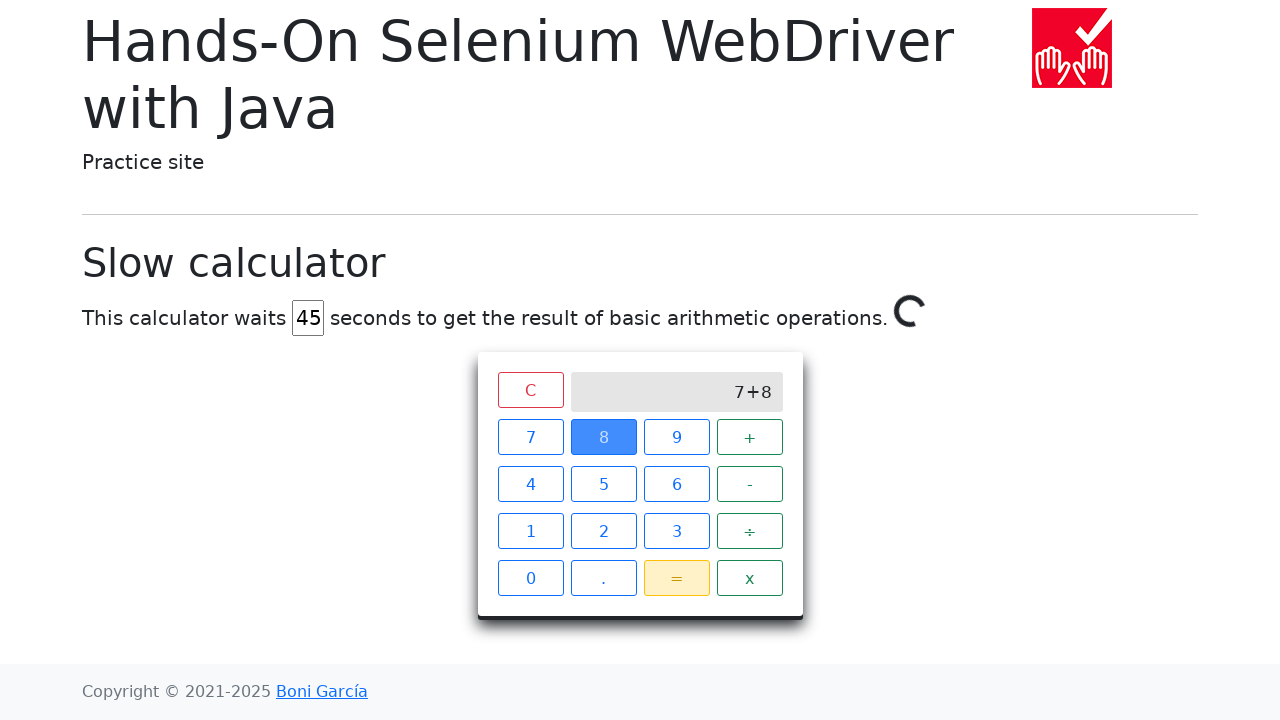

Result 15 displayed - addition operation (7 + 8) verified
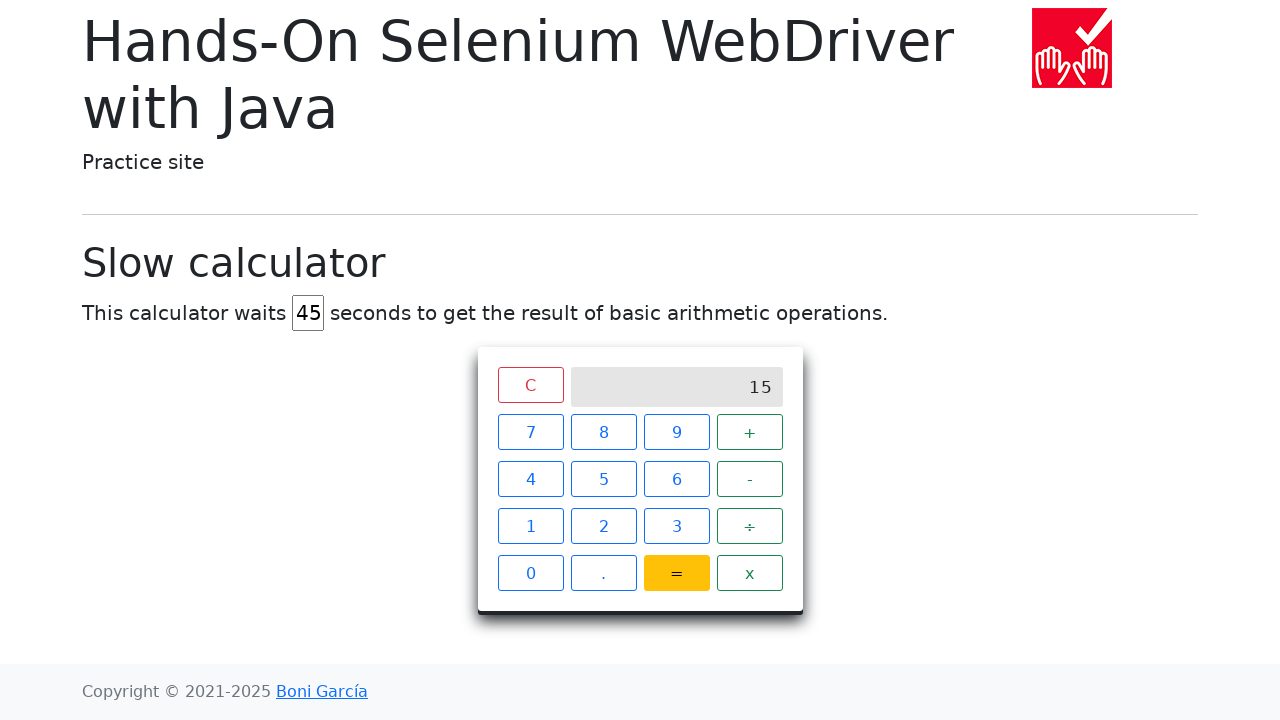

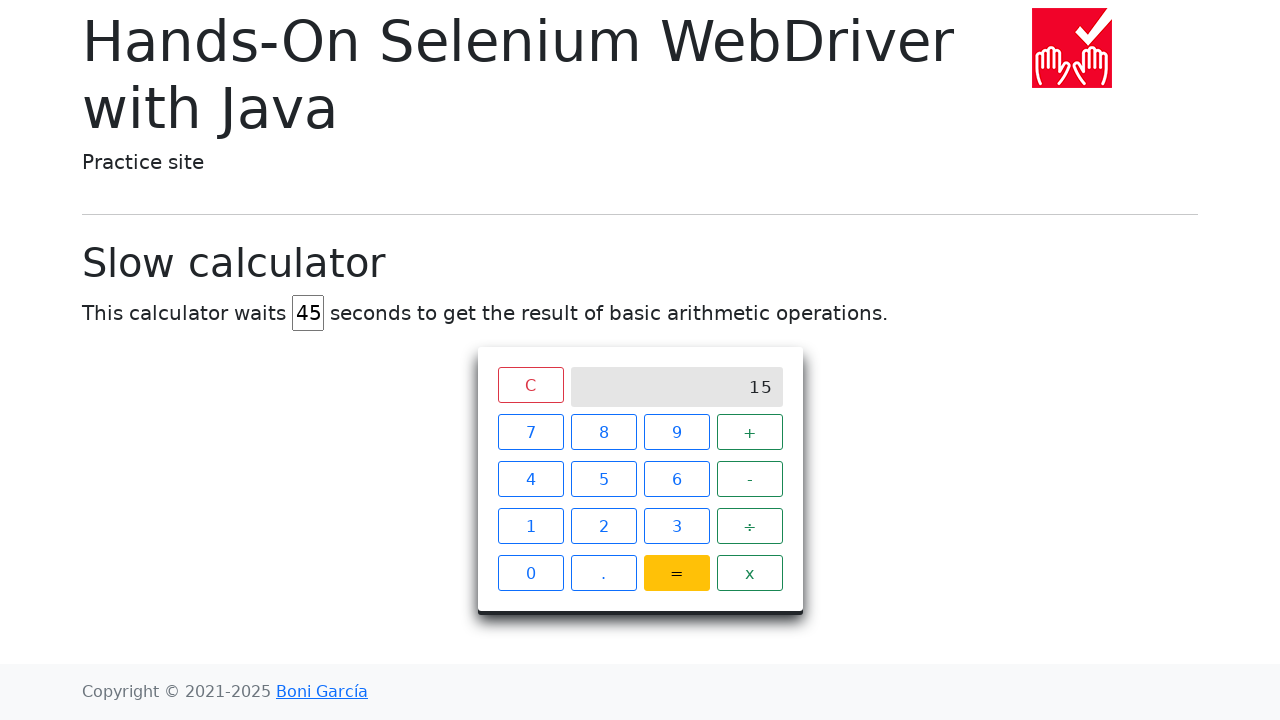